Tests opening a new tab programmatically and navigating to a different page within the same domain.

Starting URL: https://thecode.media/

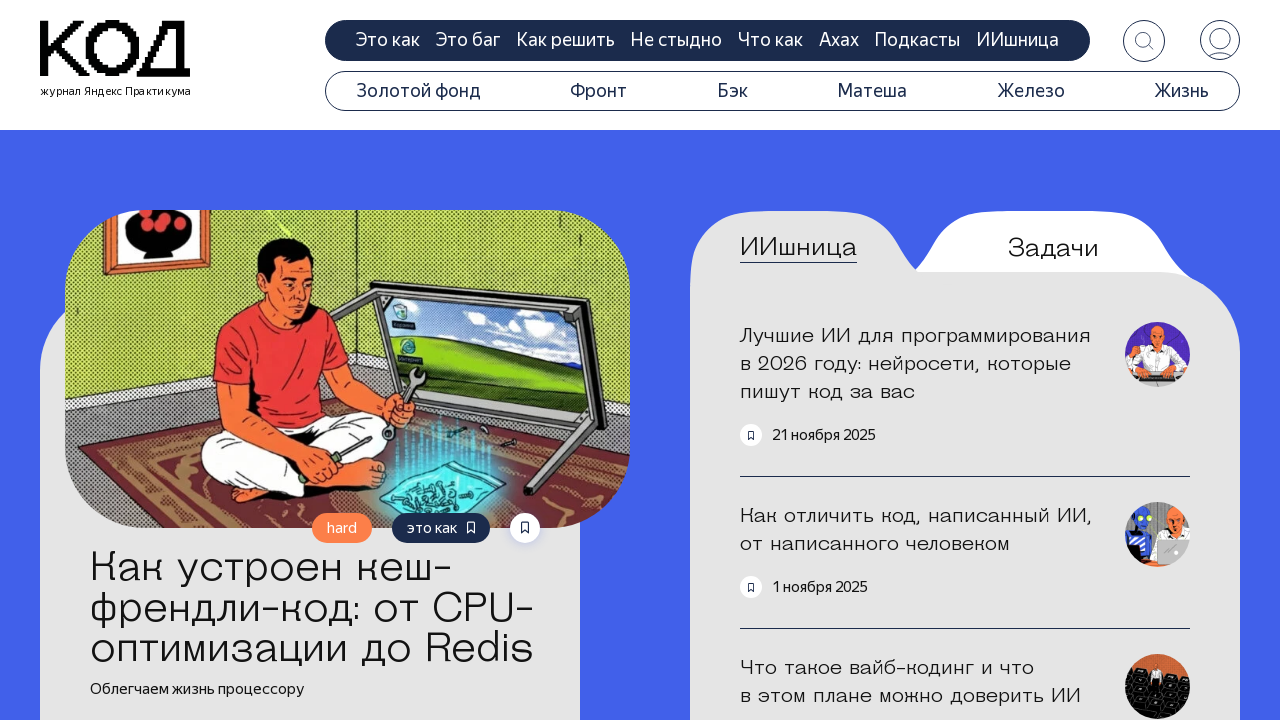

Opened a new tab in the same context
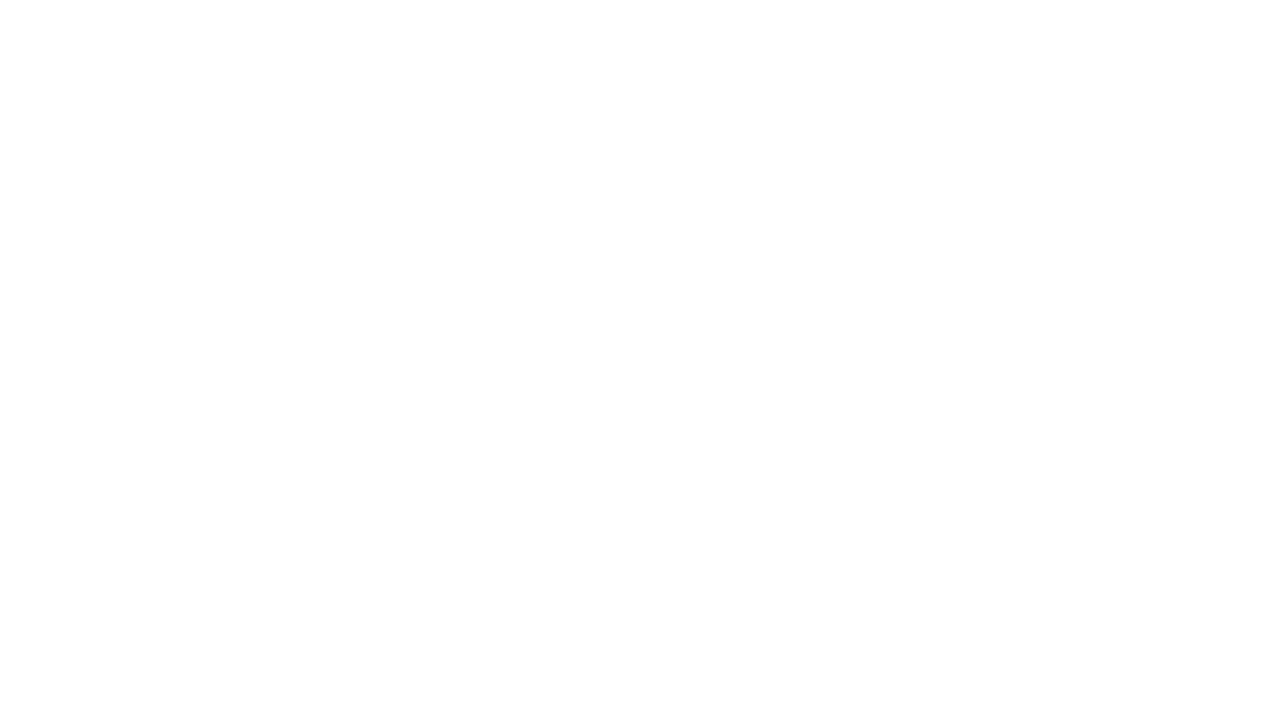

Navigated to https://thecode.media/howto/ in the new tab
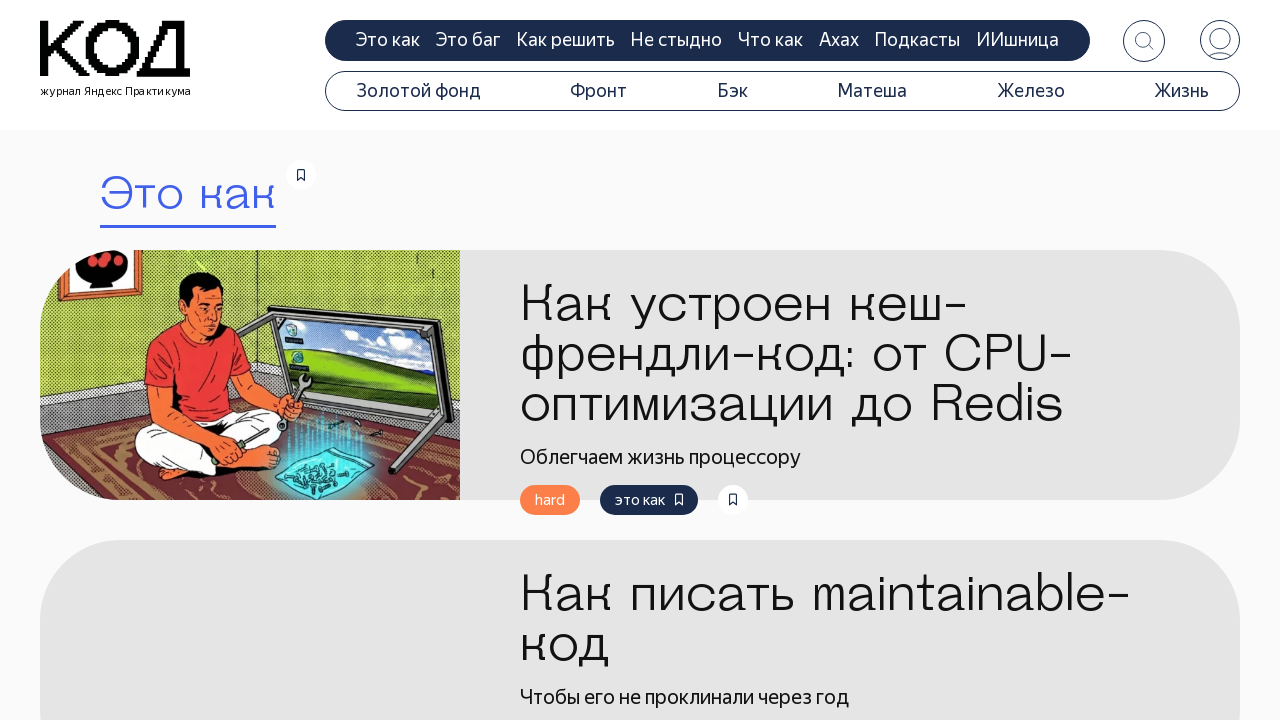

Search title element loaded on the new page
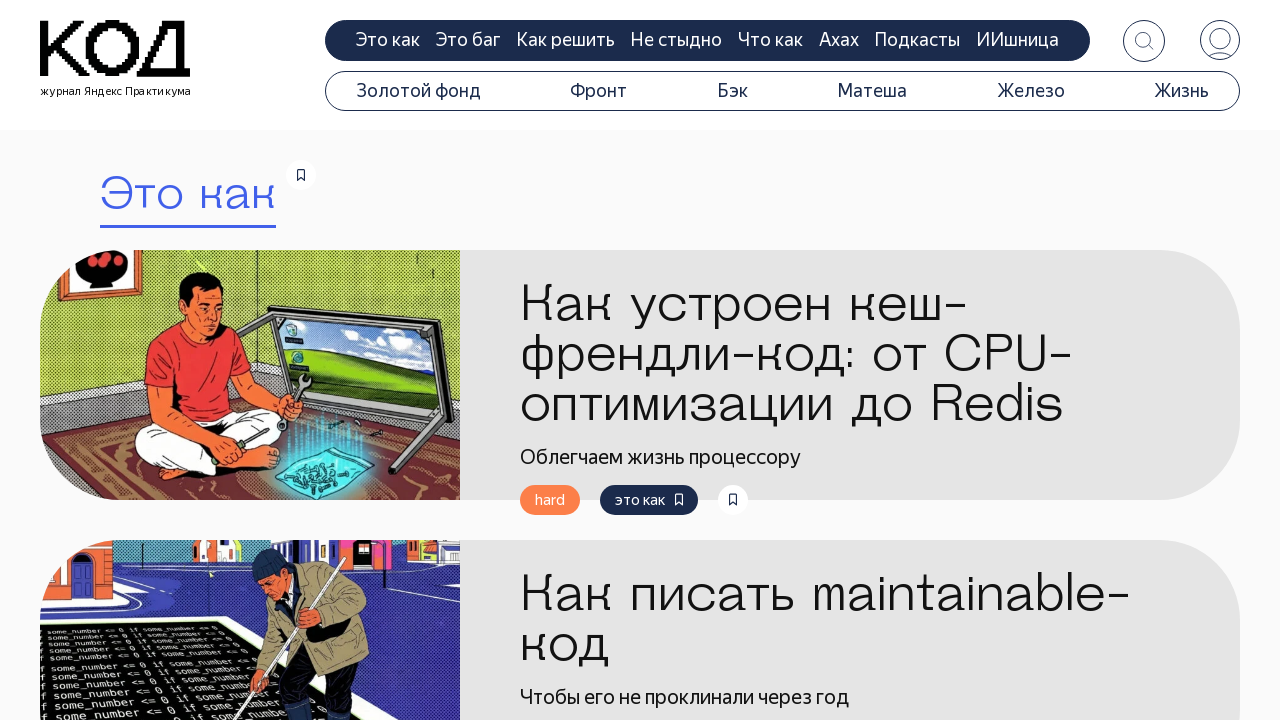

Closed the new tab
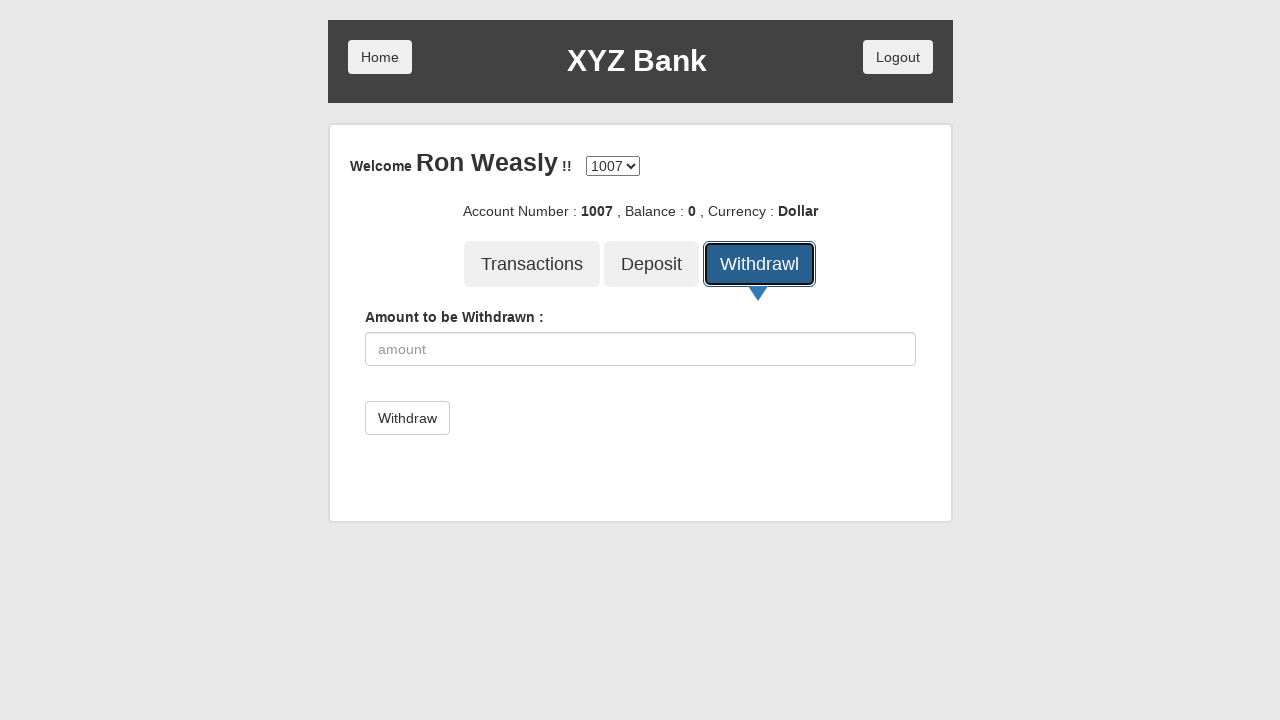

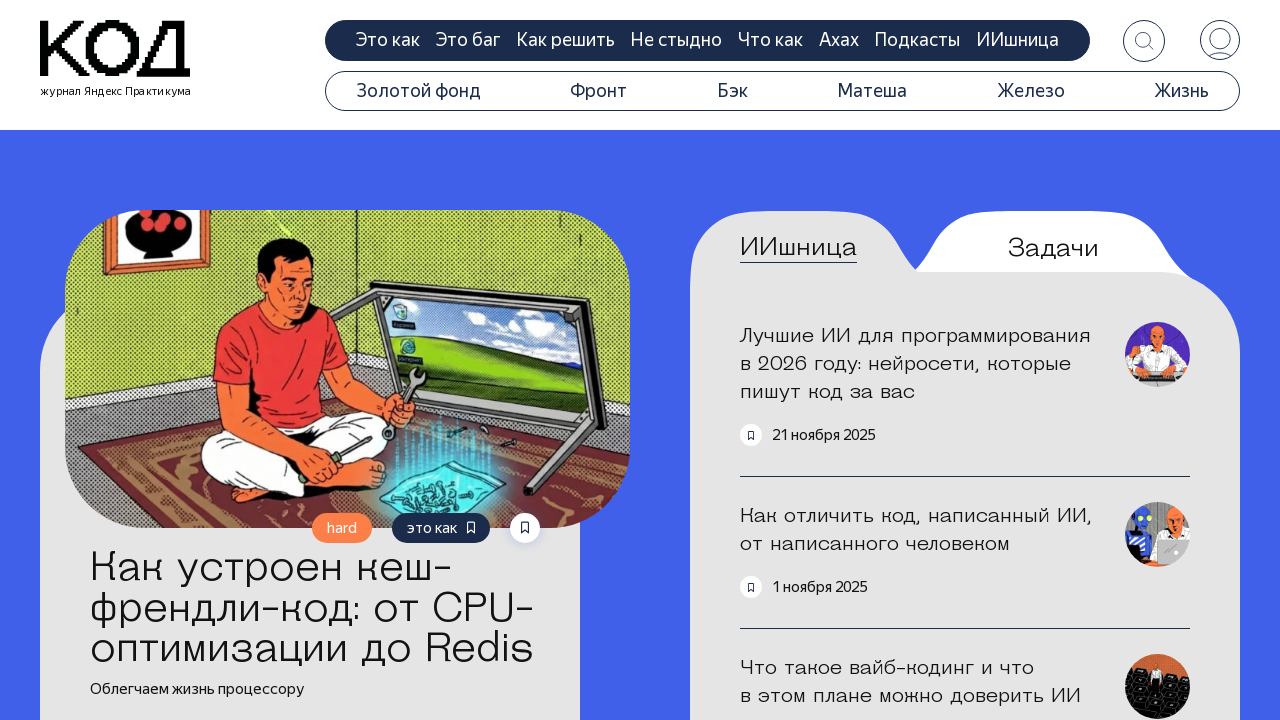